Tests different mouse click interactions on the DemoQA buttons page - performs double-click, right-click (context click), and regular left-click on buttons, then verifies that the corresponding confirmation messages are displayed.

Starting URL: https://demoqa.com/buttons

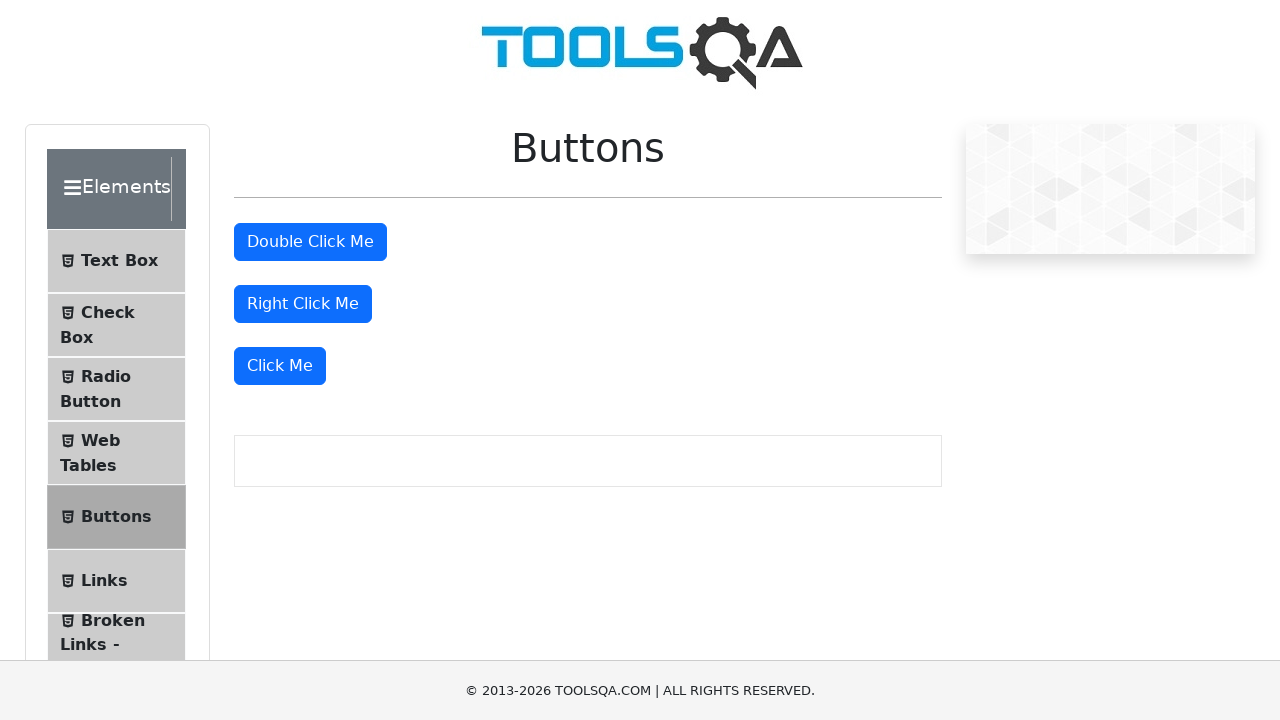

Double-clicked the double-click button at (310, 242) on #doubleClickBtn
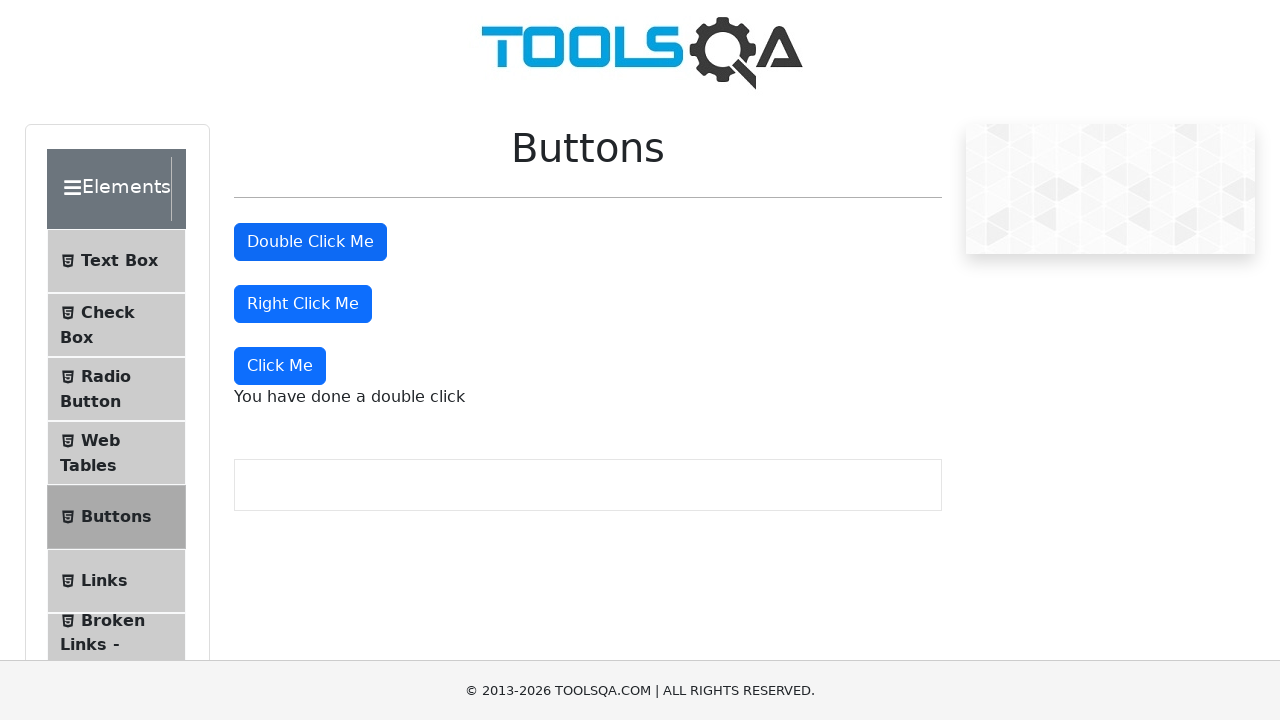

Double-click confirmation message appeared
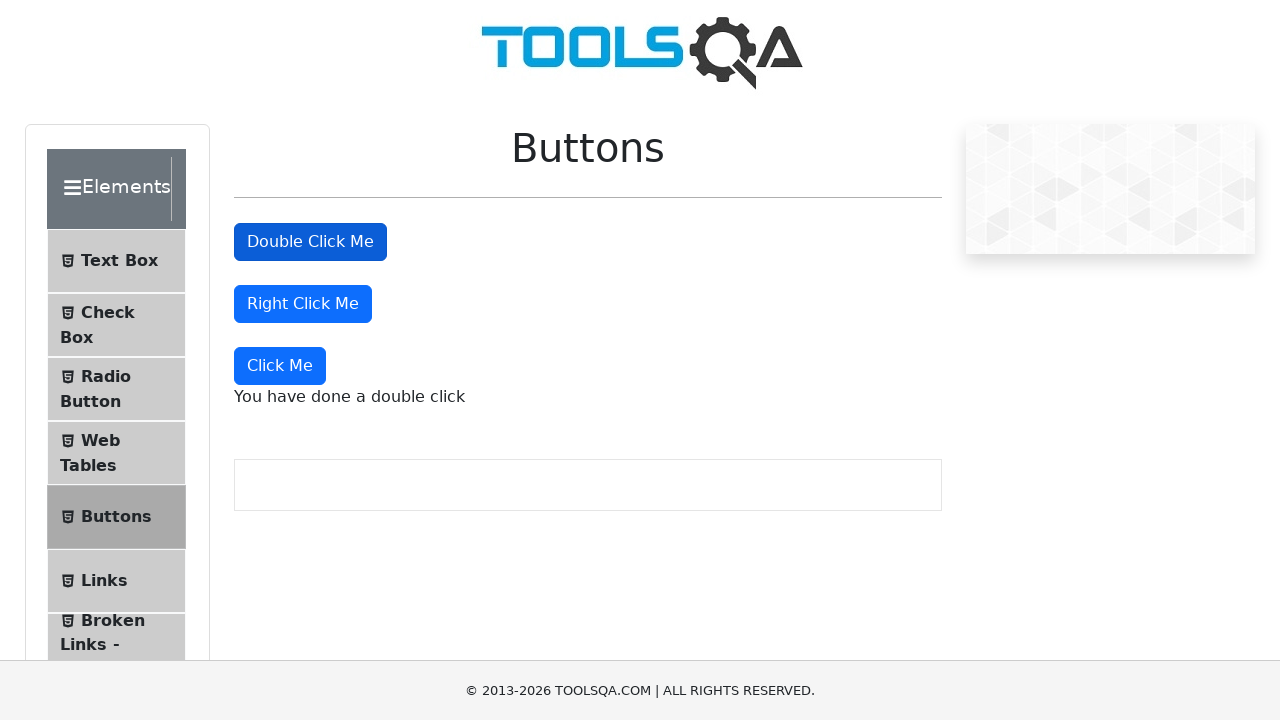

Right-clicked the right-click button at (303, 304) on #rightClickBtn
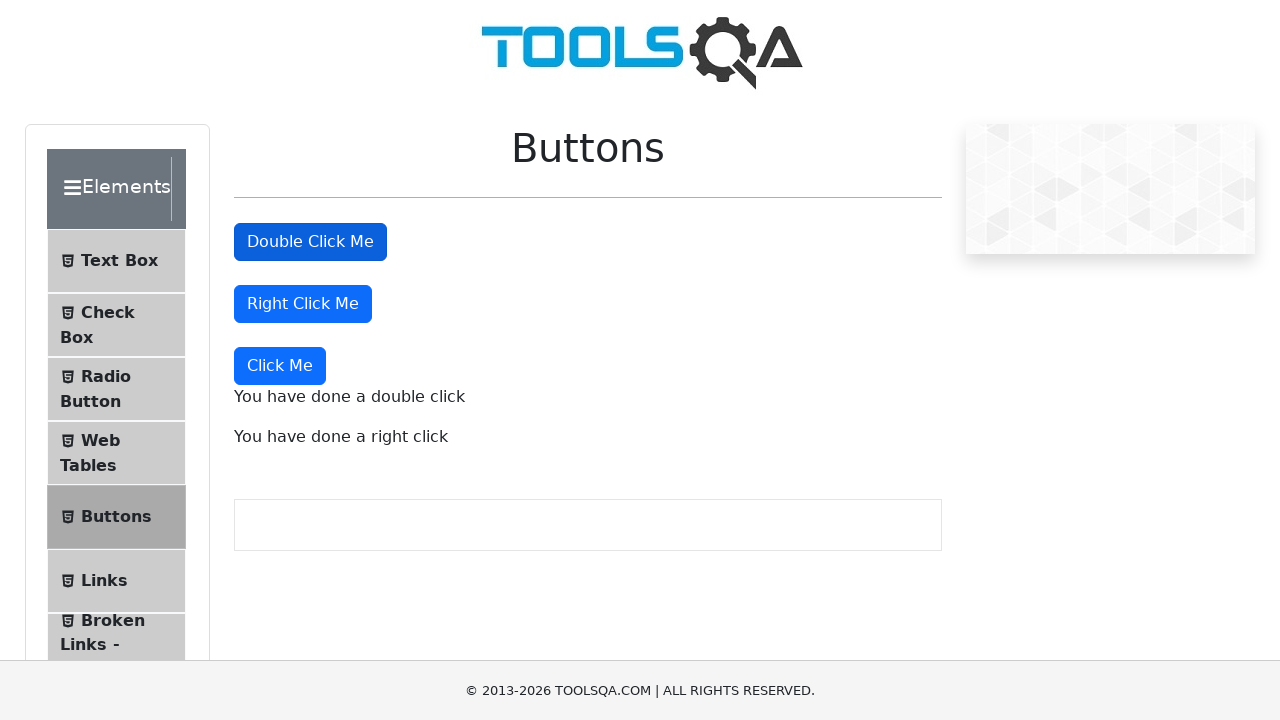

Right-click confirmation message appeared
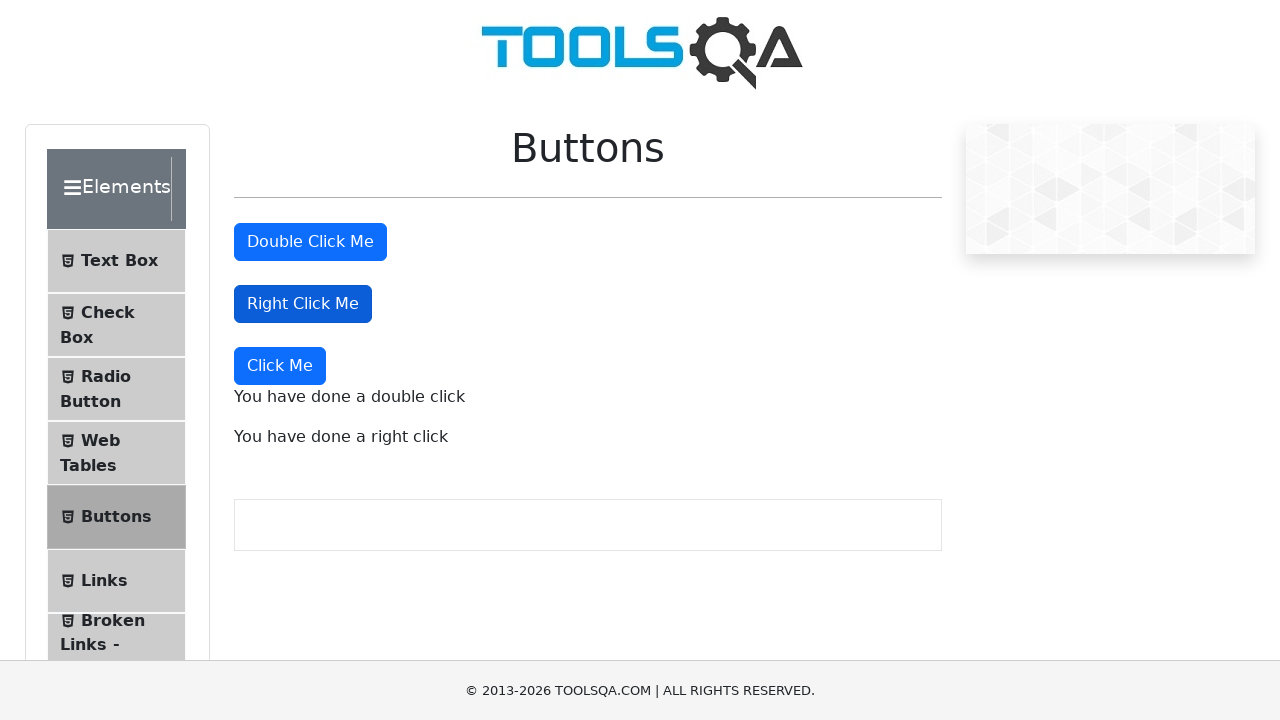

Left-clicked the 'Click Me' button at (280, 366) on button:has-text('Click Me'):not(#doubleClickBtn):not(#rightClickBtn)
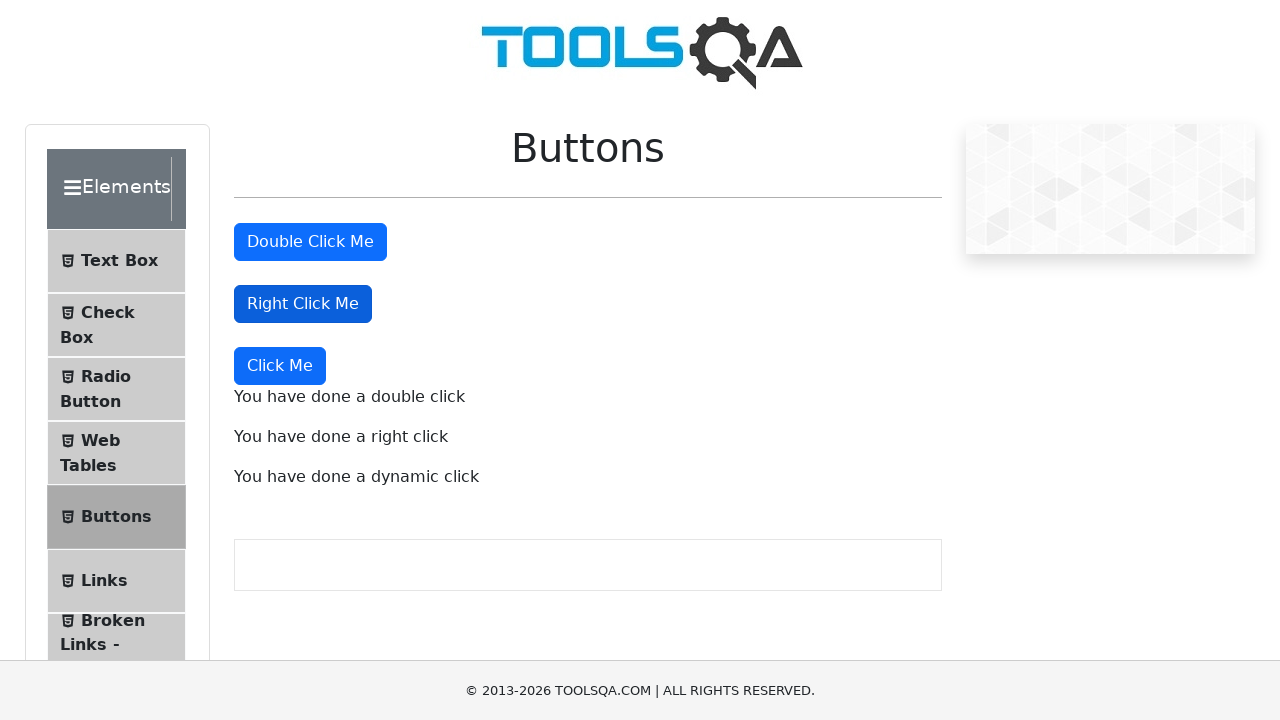

Left-click confirmation message appeared
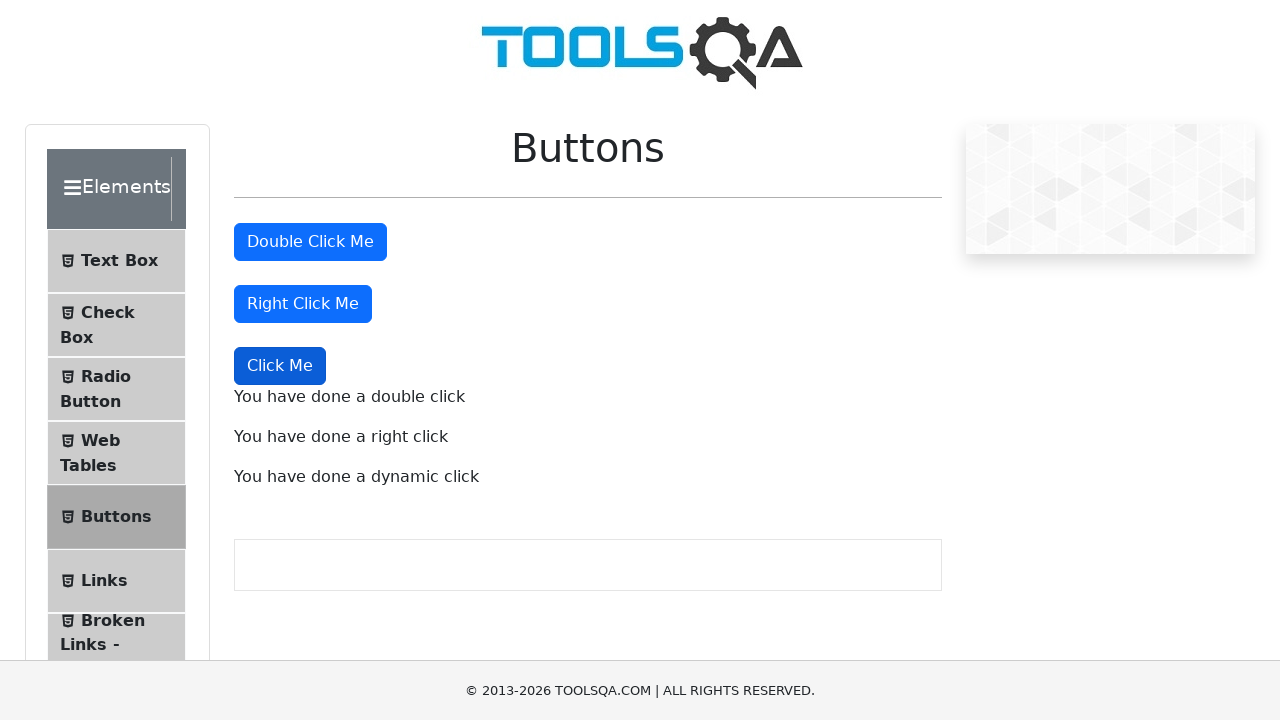

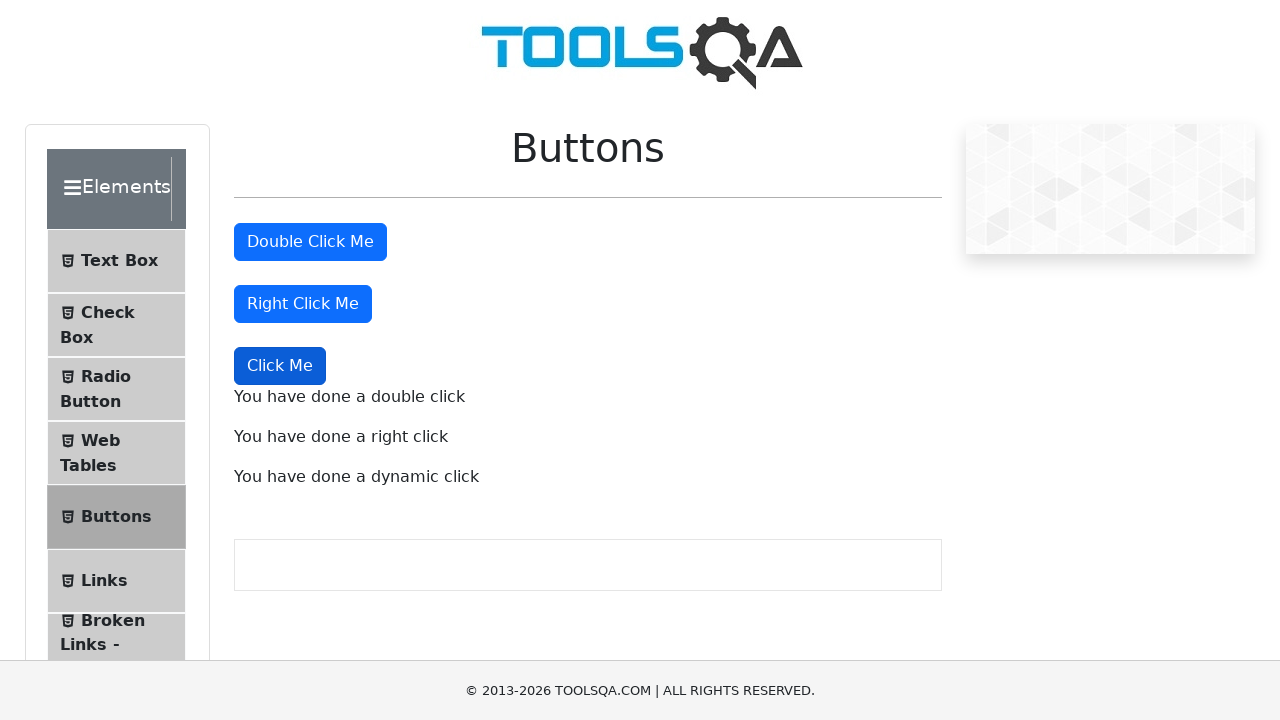